Tests the jQuery UI datepicker widget by switching to the demo iframe and entering the current date into the date input field.

Starting URL: https://jqueryui.com/datepicker/

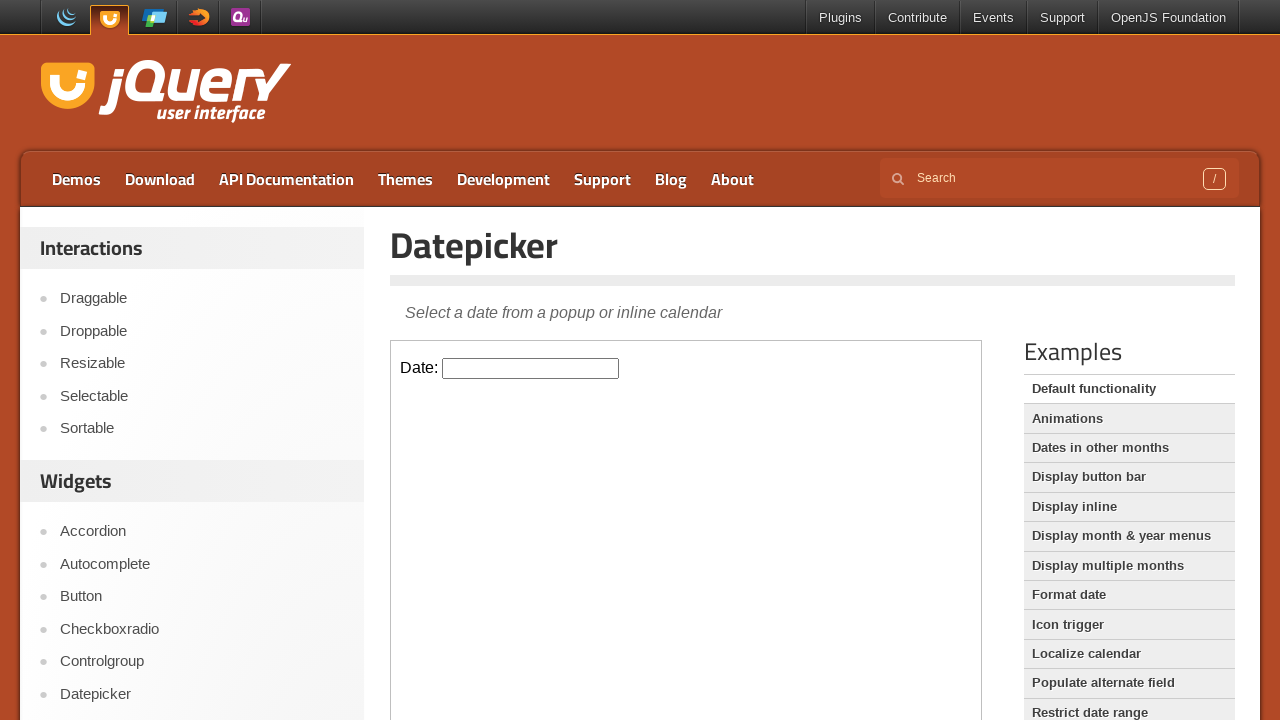

Generated current date in MM/dd/yyyy format
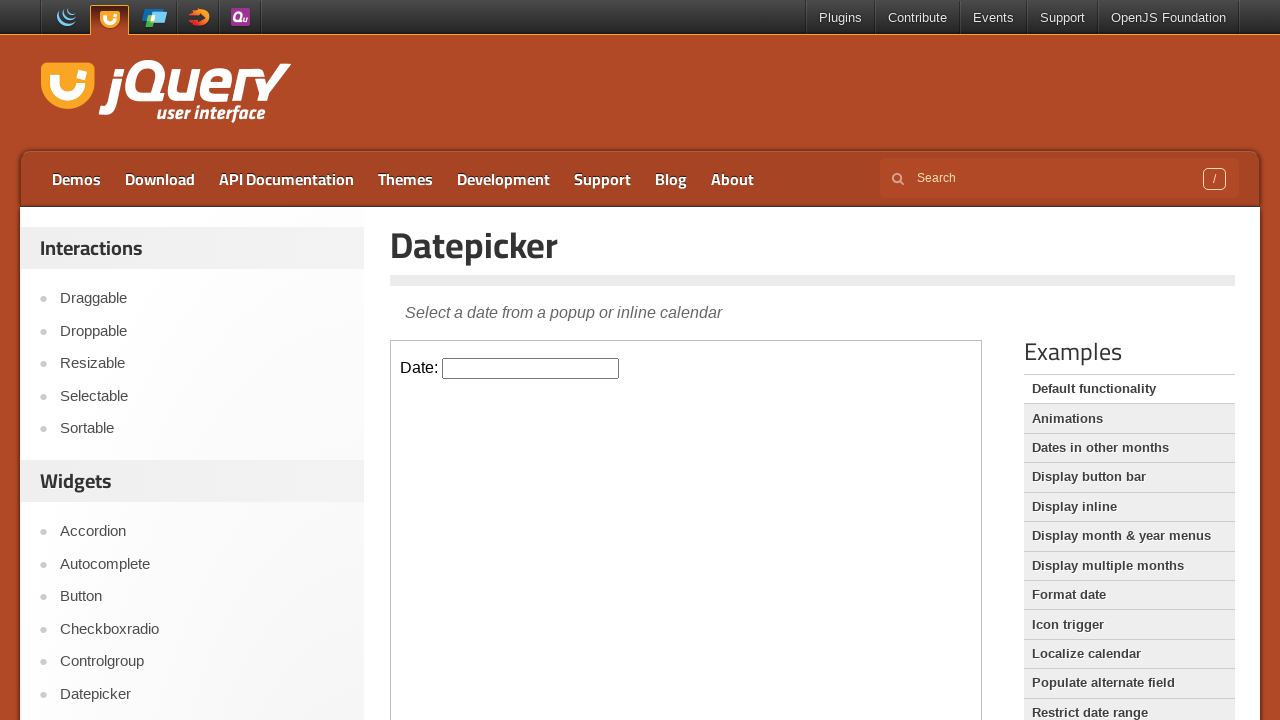

Located the demo iframe
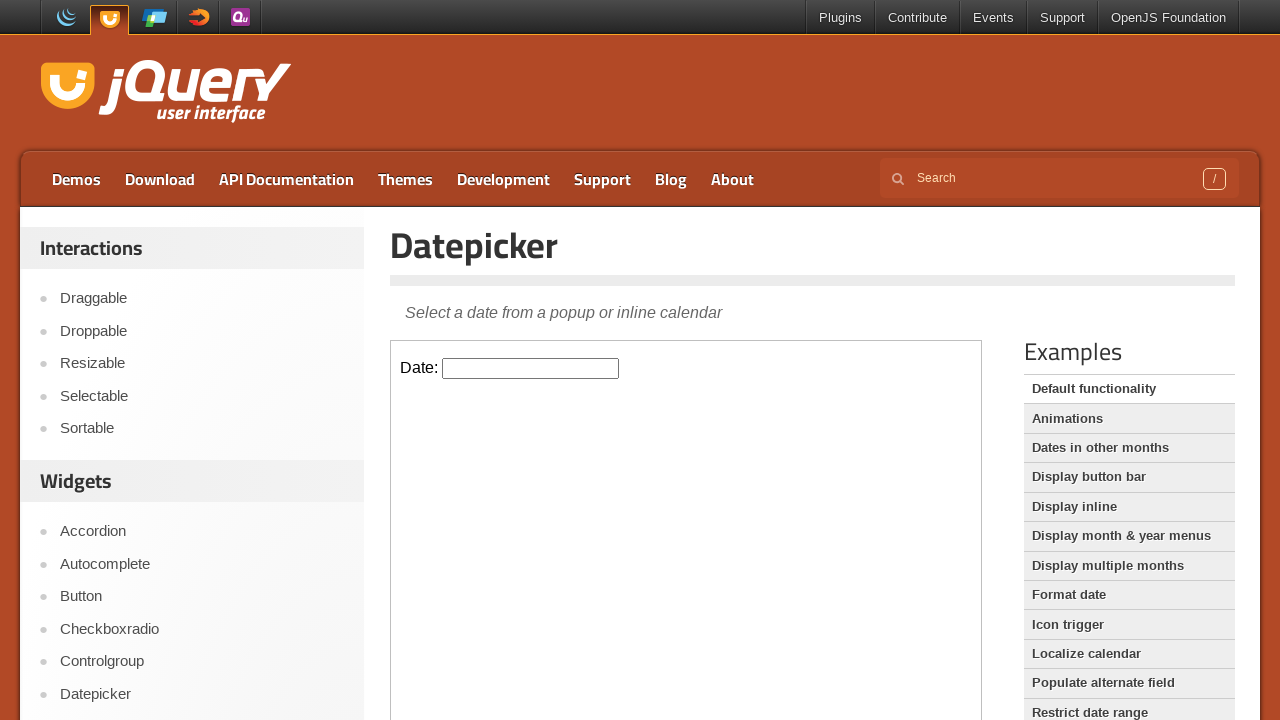

Filled datepicker input field with current date: 02/27/2026 on iframe.demo-frame >> internal:control=enter-frame >> .hasDatepicker
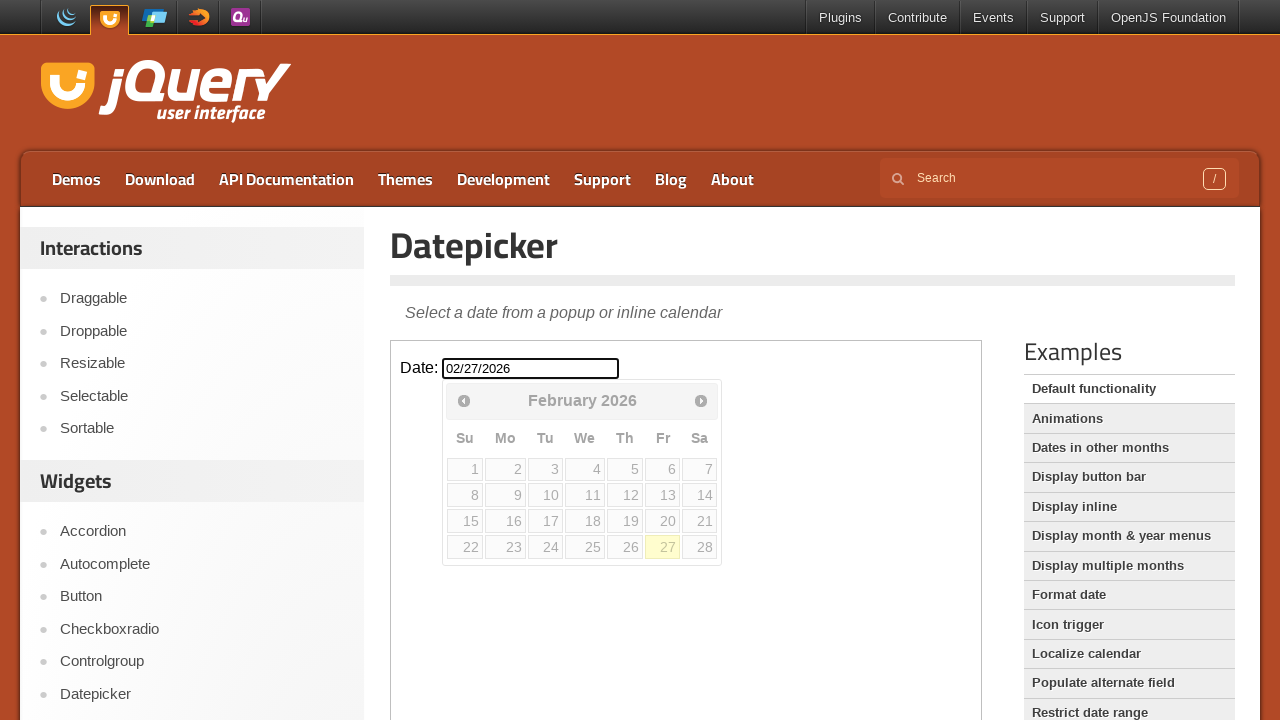

Pressed Escape to close datepicker popup on iframe.demo-frame >> internal:control=enter-frame >> .hasDatepicker
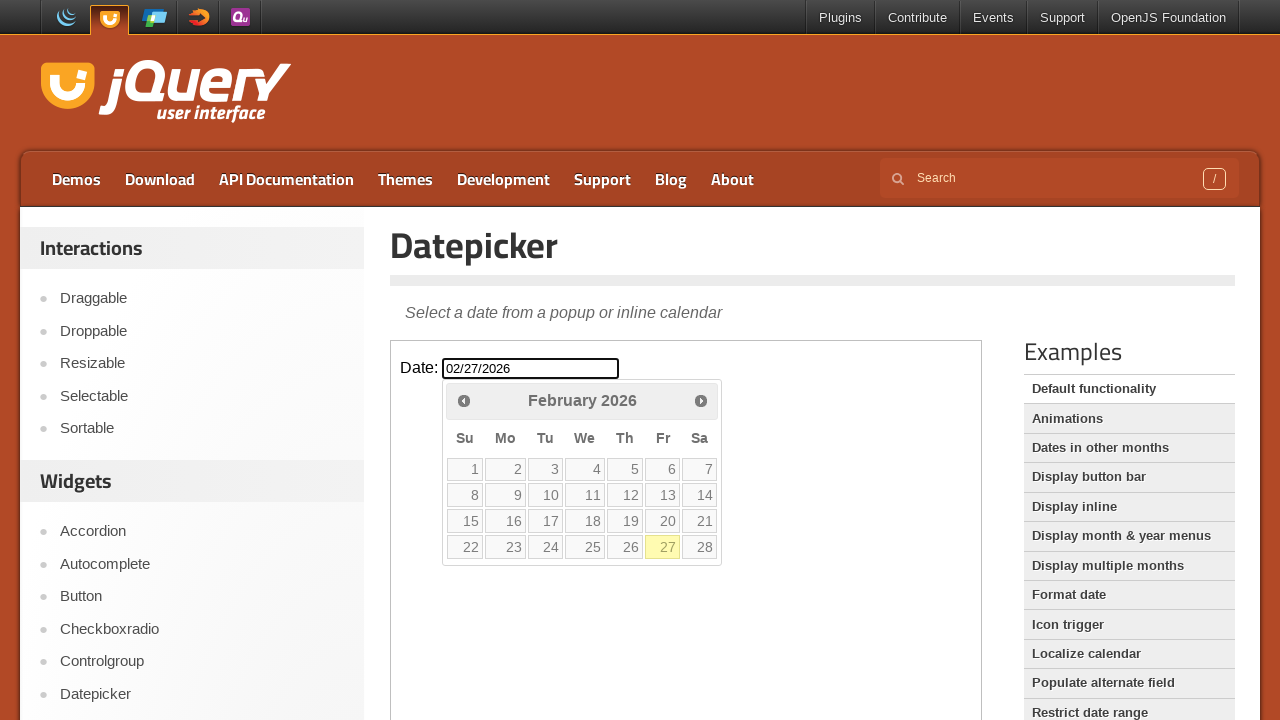

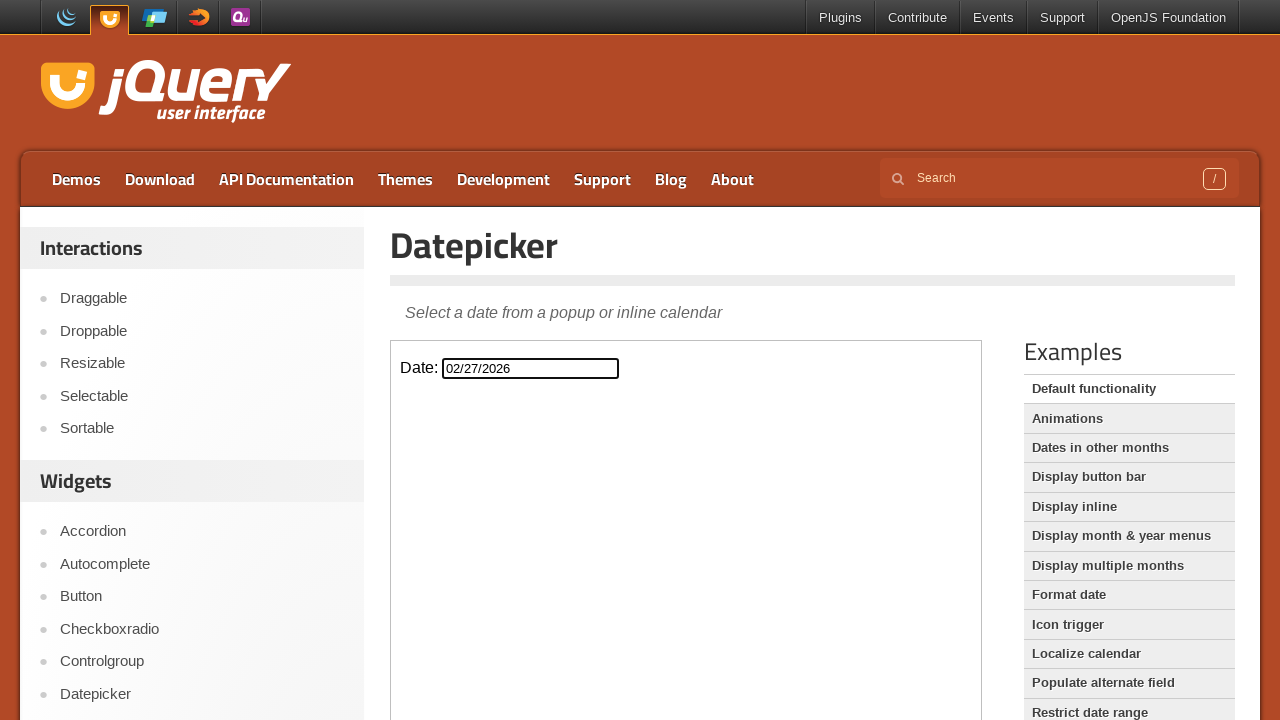